Tests drag and drop functionality by dragging an image element to a trash icon

Starting URL: https://www.globalsqa.com/demo-site/draganddrop/

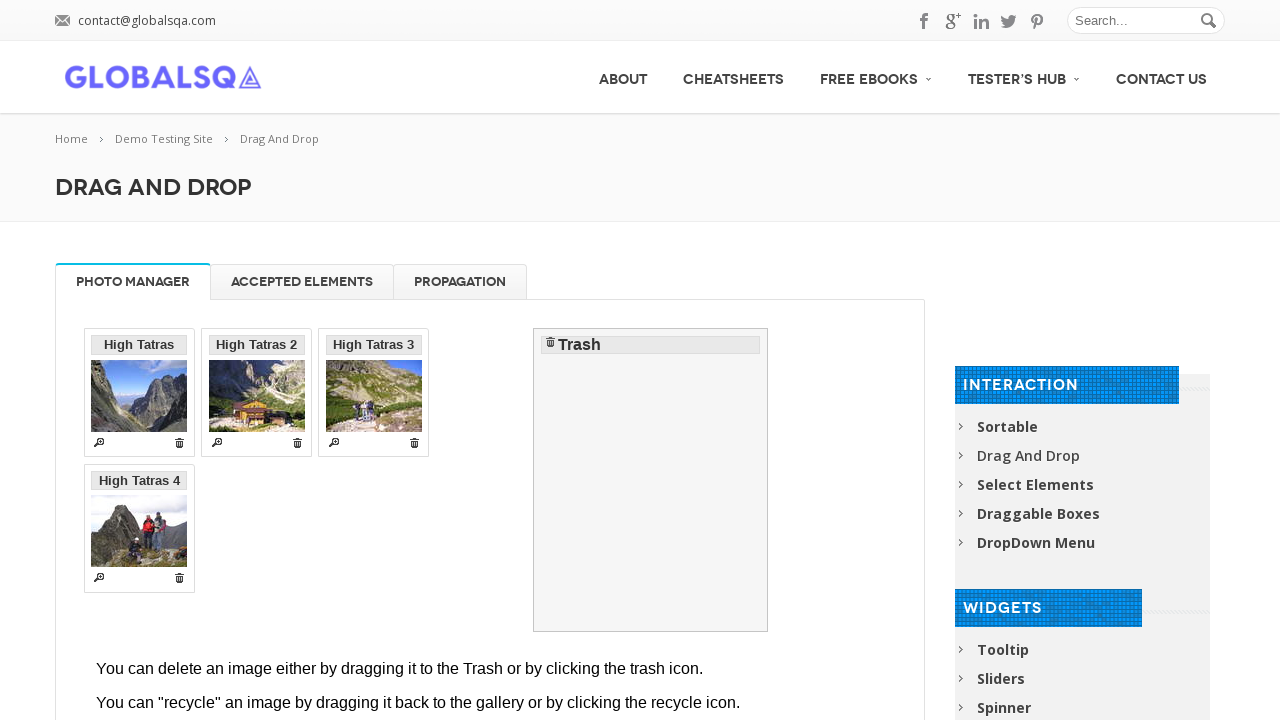

Located iframe containing drag and drop demo
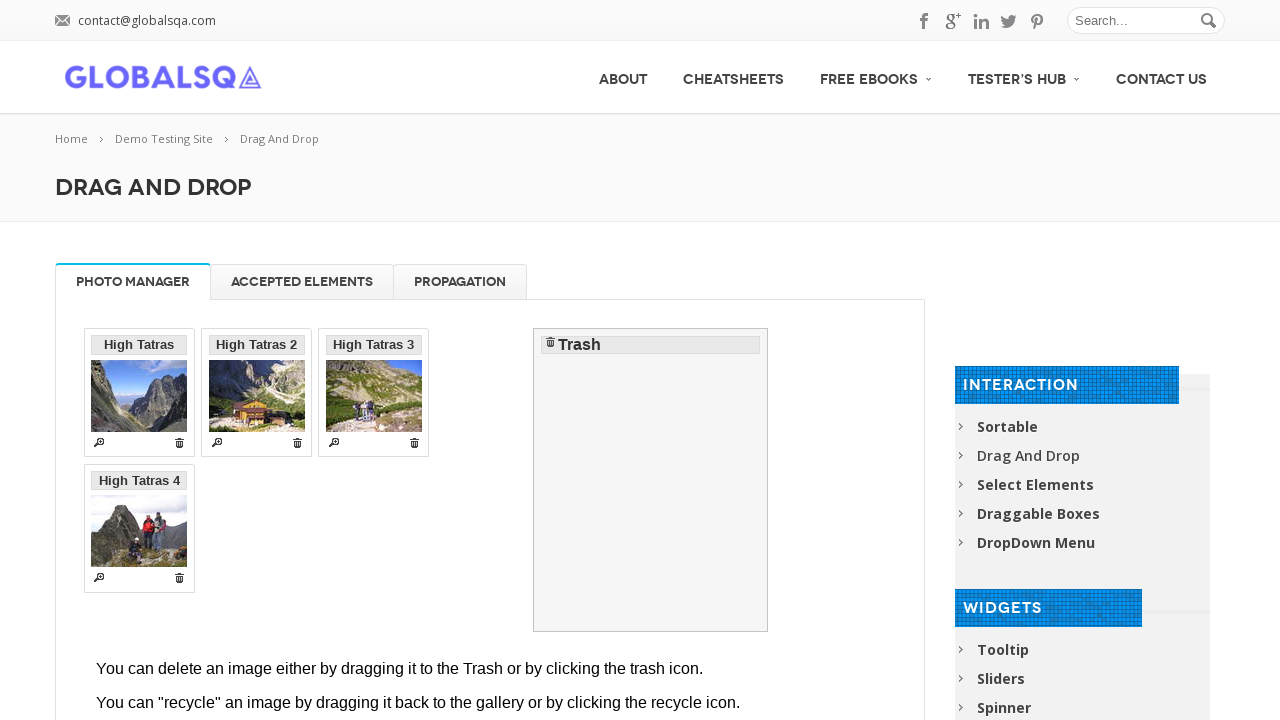

Located draggable image element (high_tatras_min.jpg)
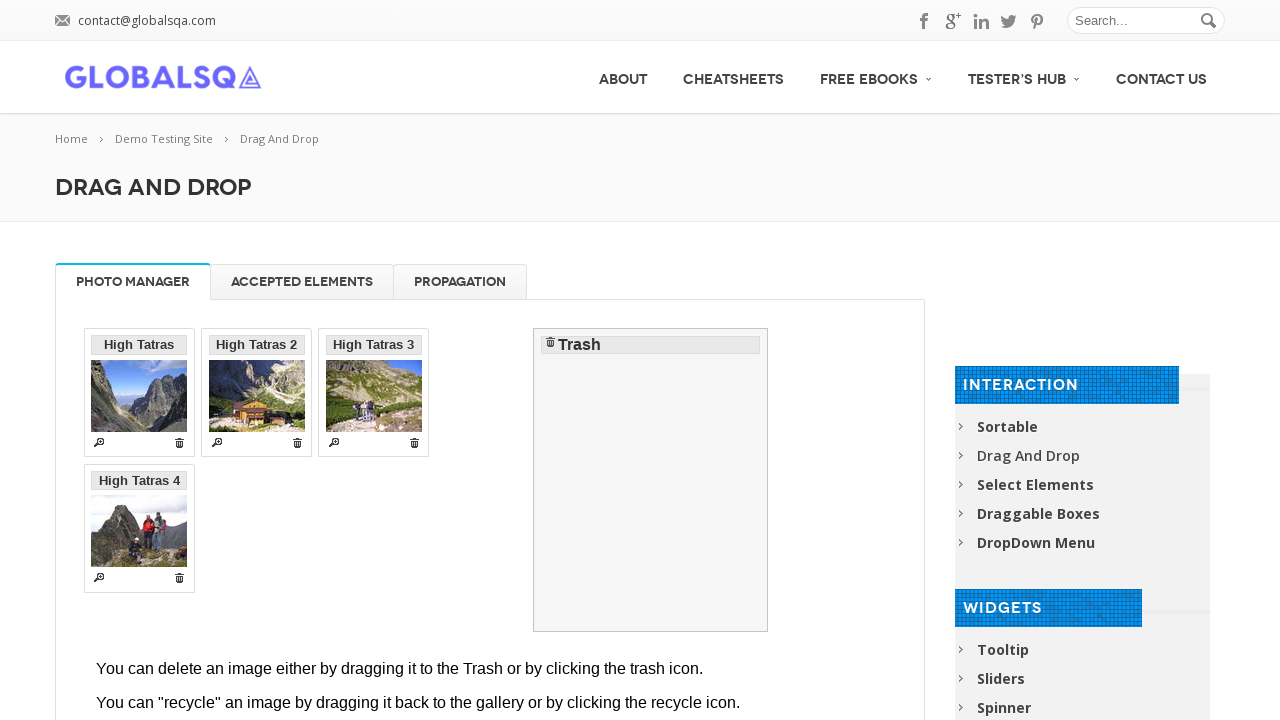

Located trash icon drop target
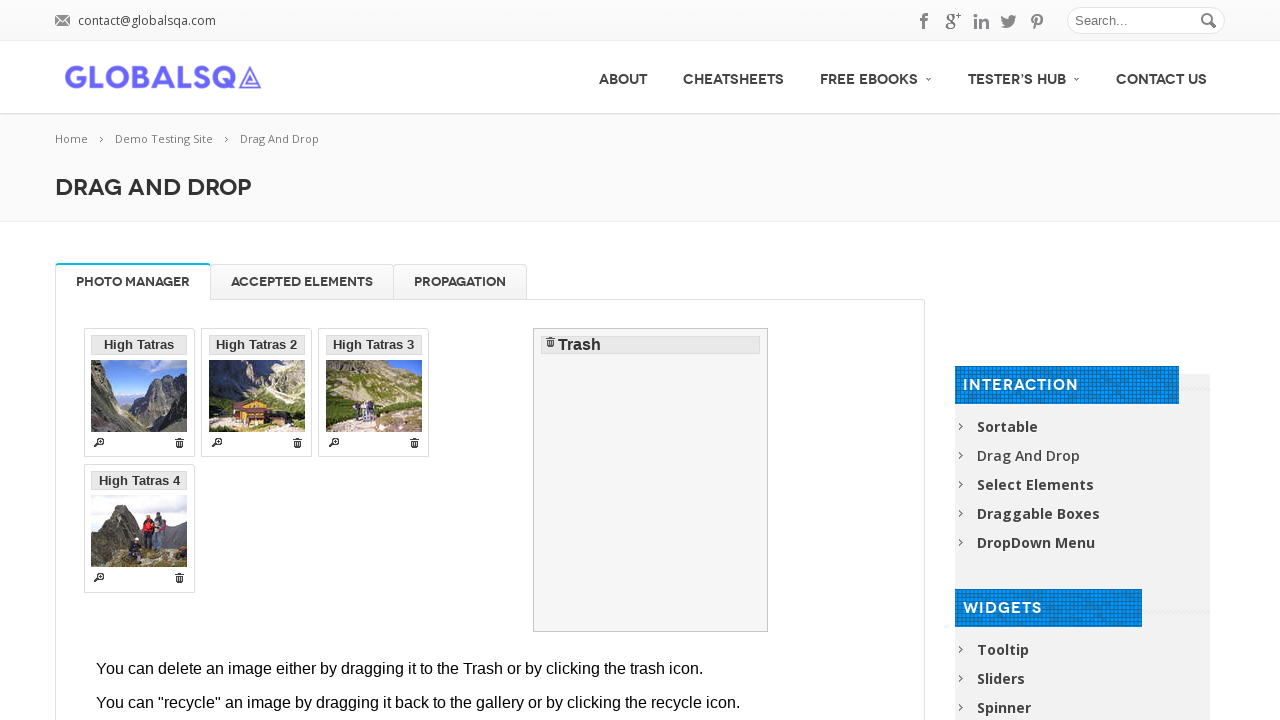

Dragged image element to trash icon at (550, 341)
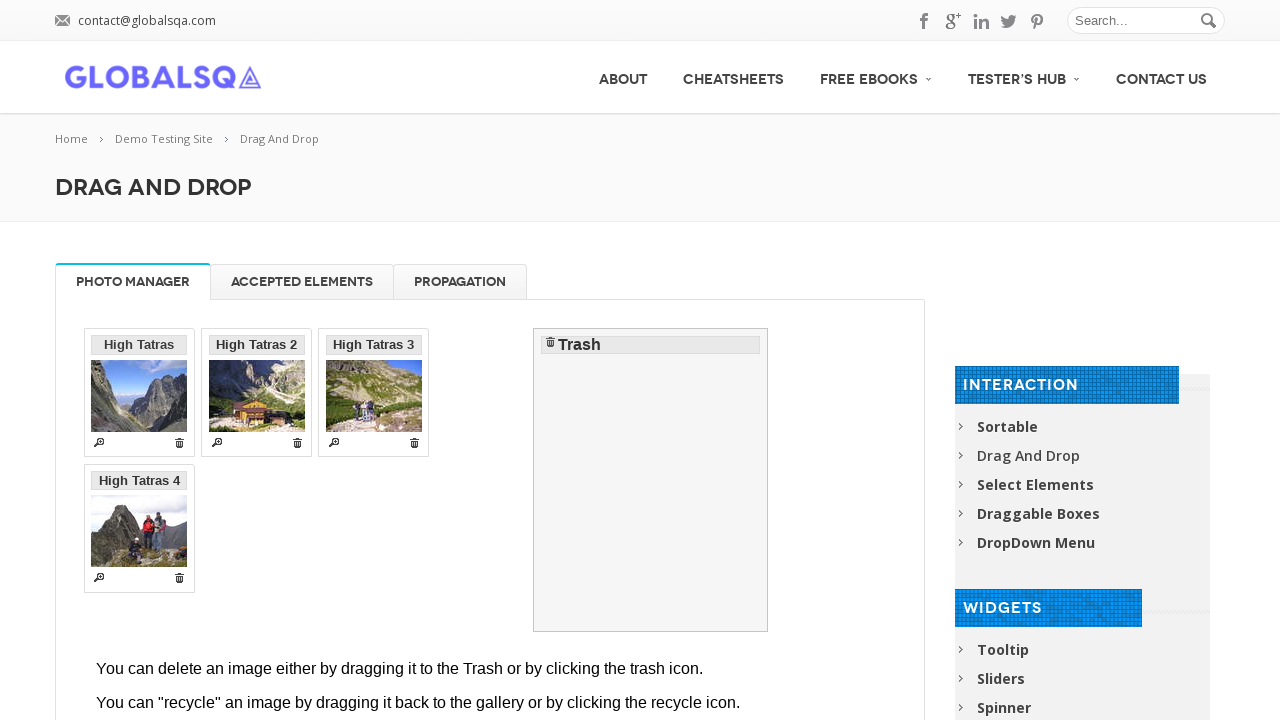

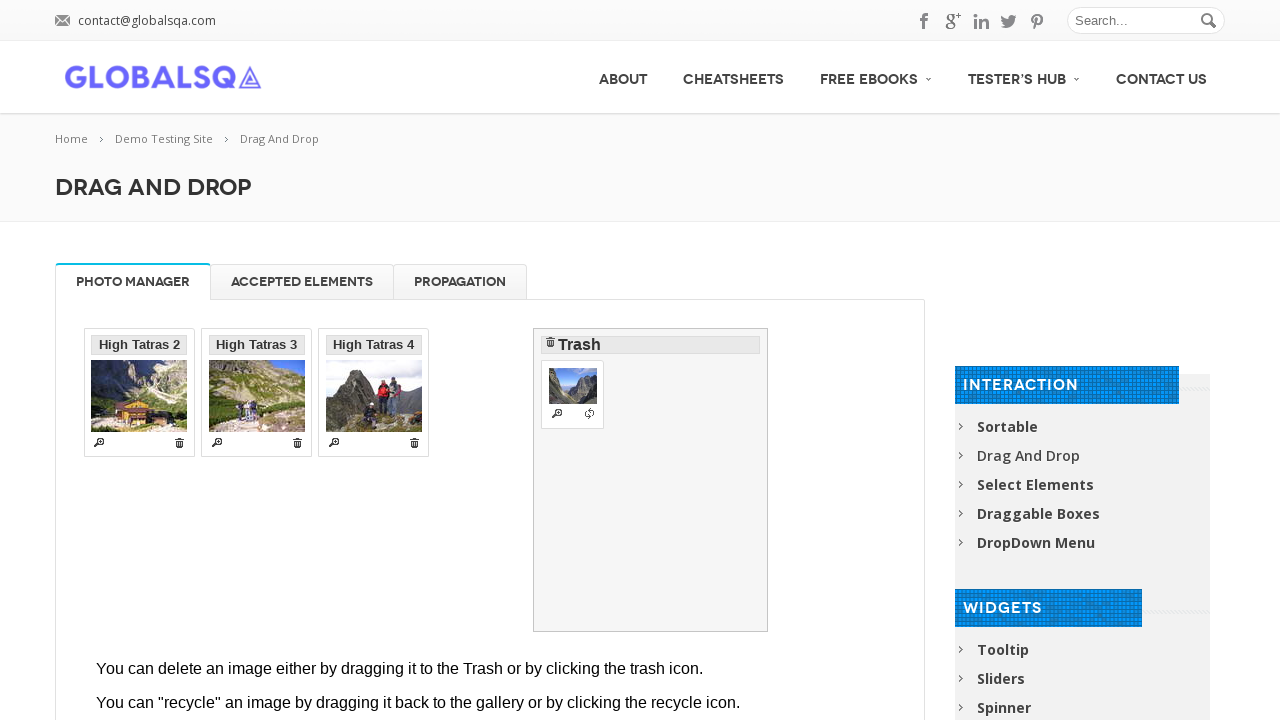